Tests alert dialog handling on a practice website by setting up a dialog handler and clicking Show buttons to trigger alerts

Starting URL: https://leafground.com/alert.xhtml

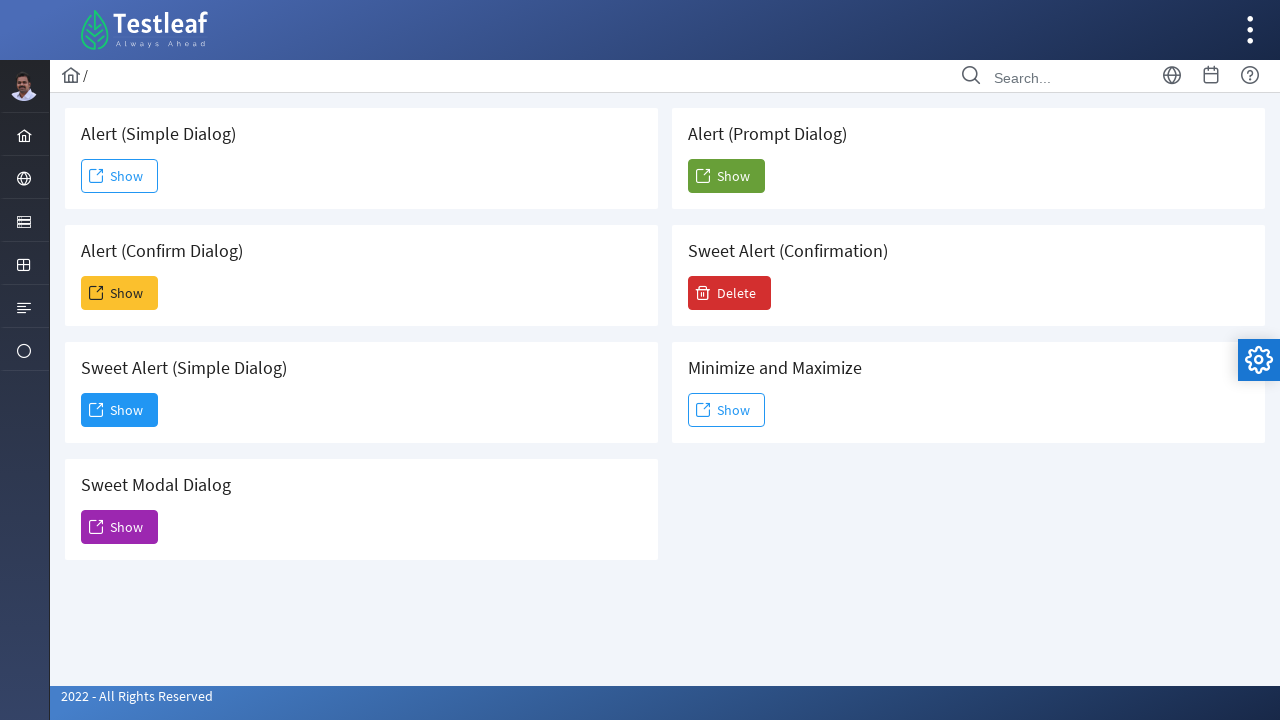

Set up dialog handler to accept alerts
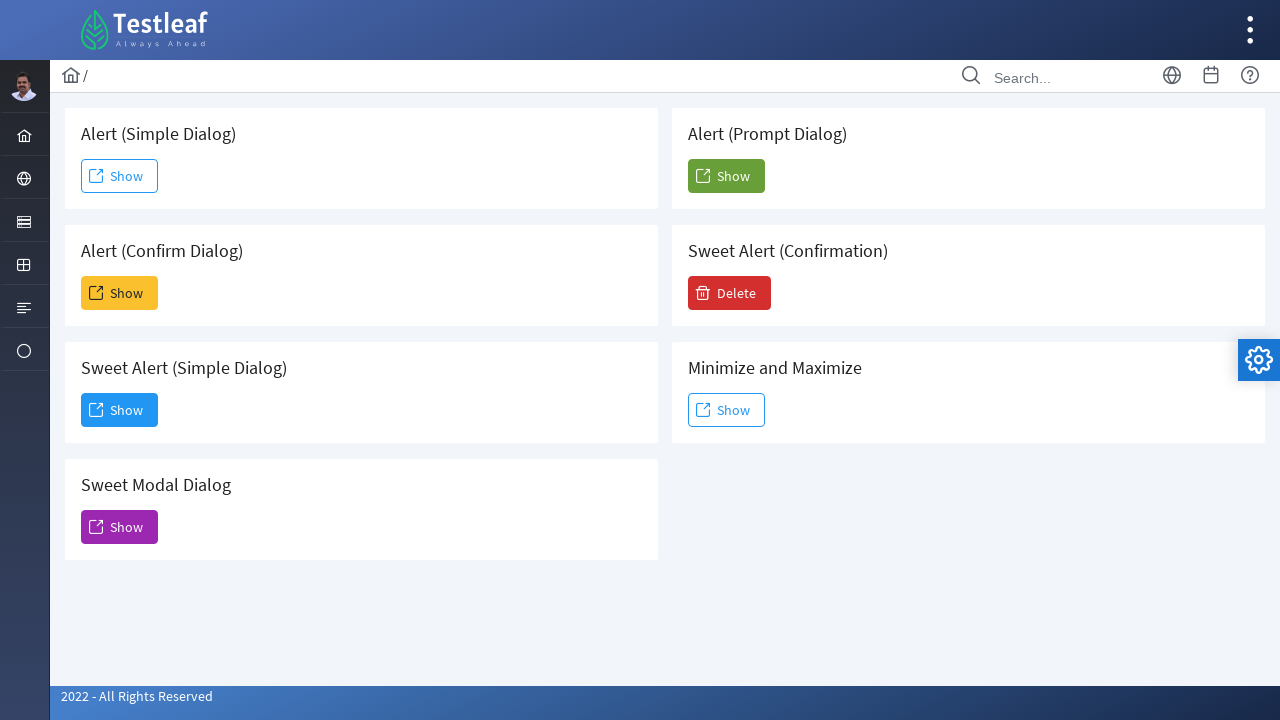

Clicked second Show button to trigger alert at (120, 293) on xpath=//span[text()='Show'] >> nth=1
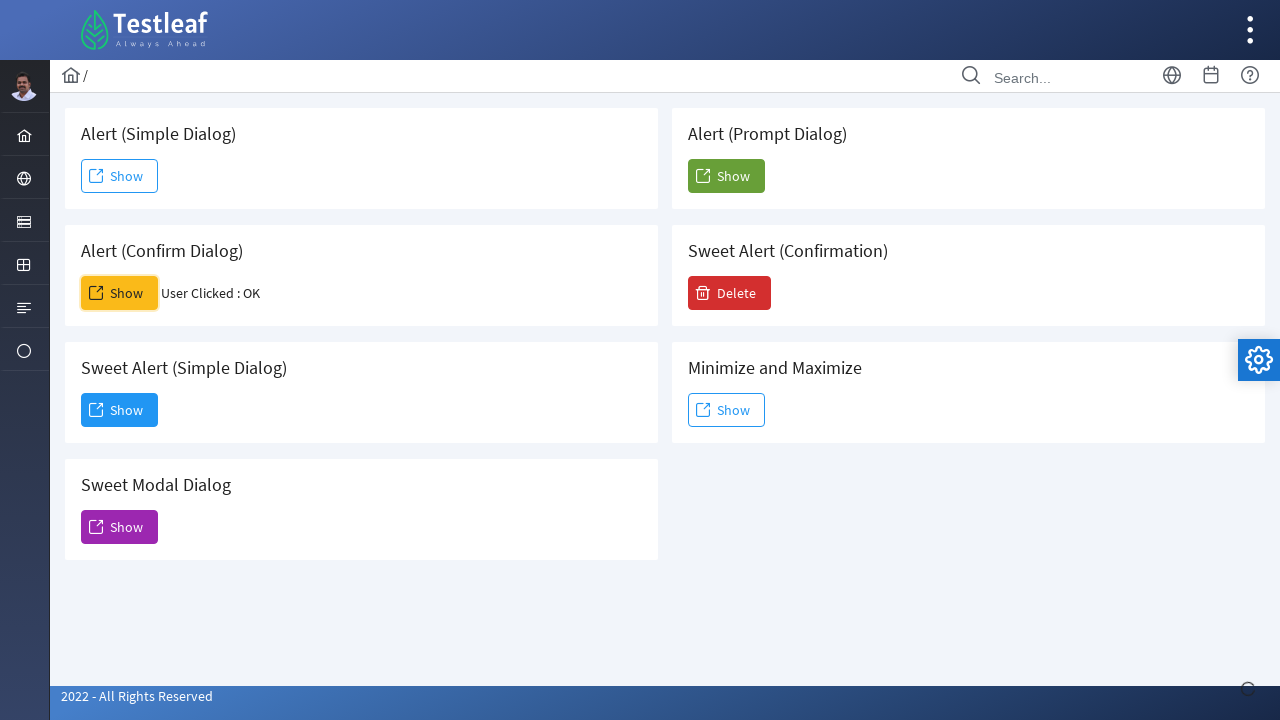

Clicked fifth Show button to trigger another alert at (726, 176) on xpath=//span[text()='Show'] >> nth=4
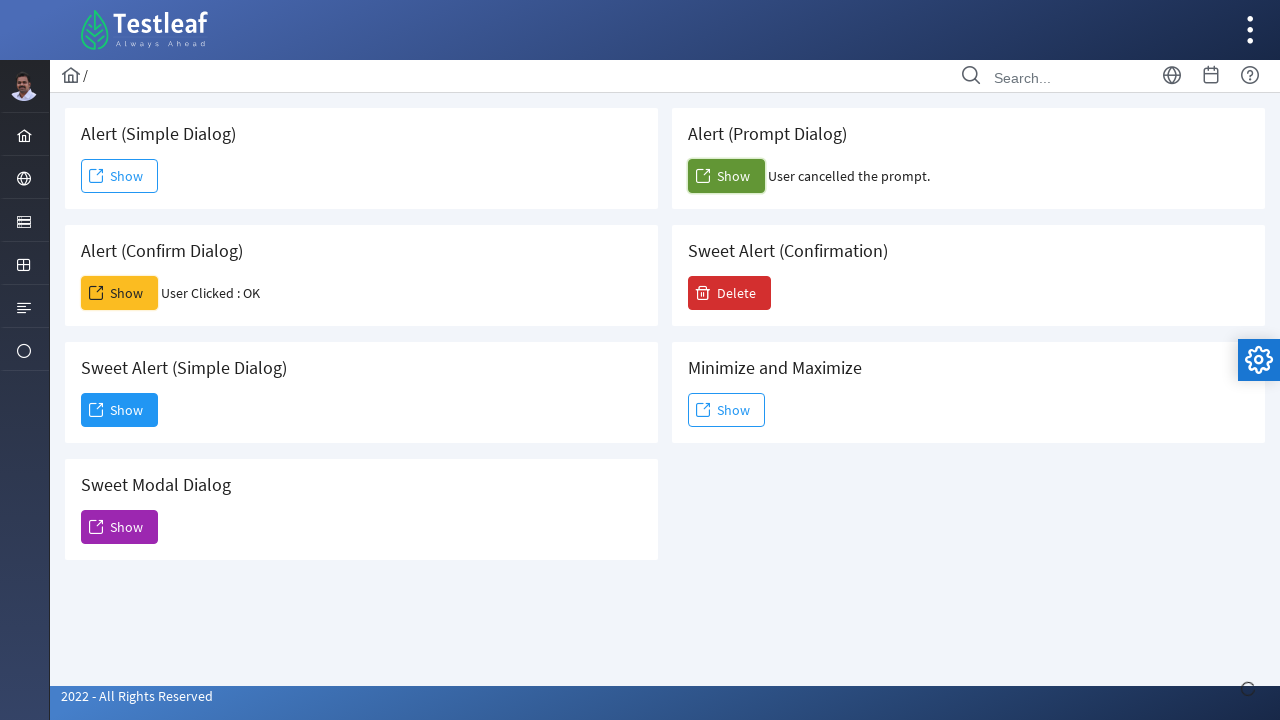

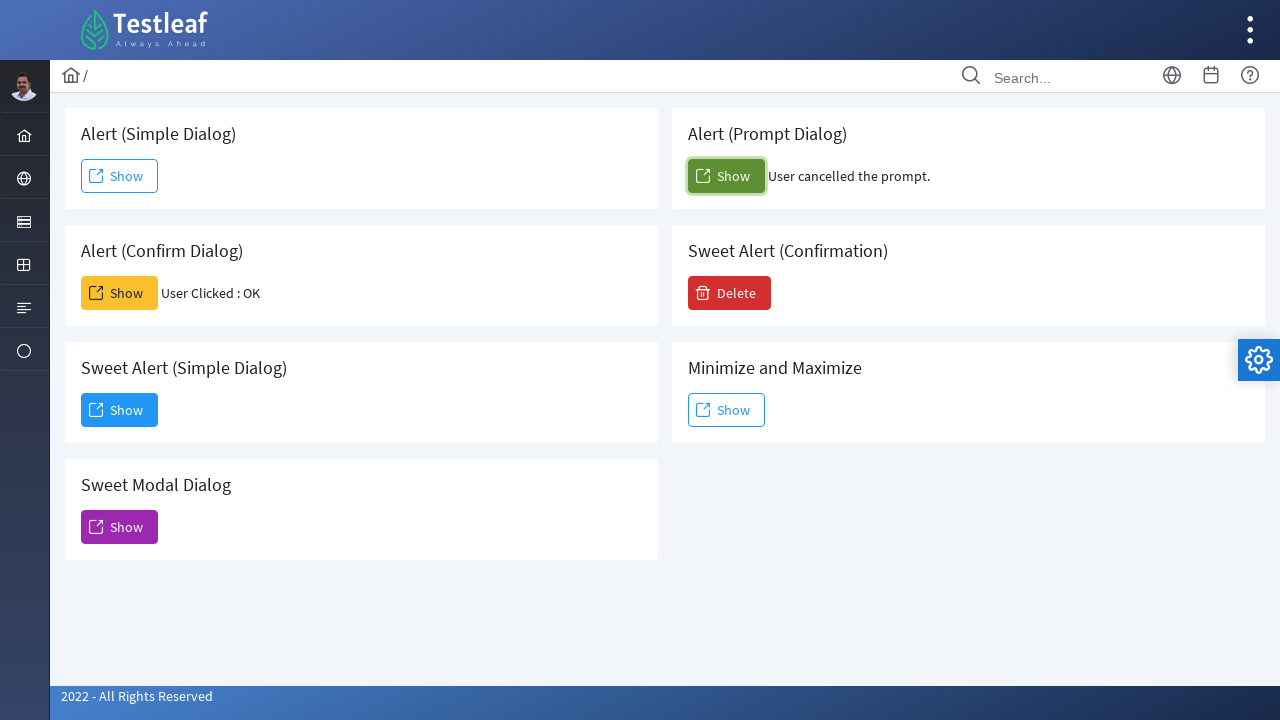